Tests triangle identification with invalid triangle sides (2, 3, 7) that should result in "not a triangle"

Starting URL: https://testpages.eviltester.com/styled/apps/triangle/triangle001.html

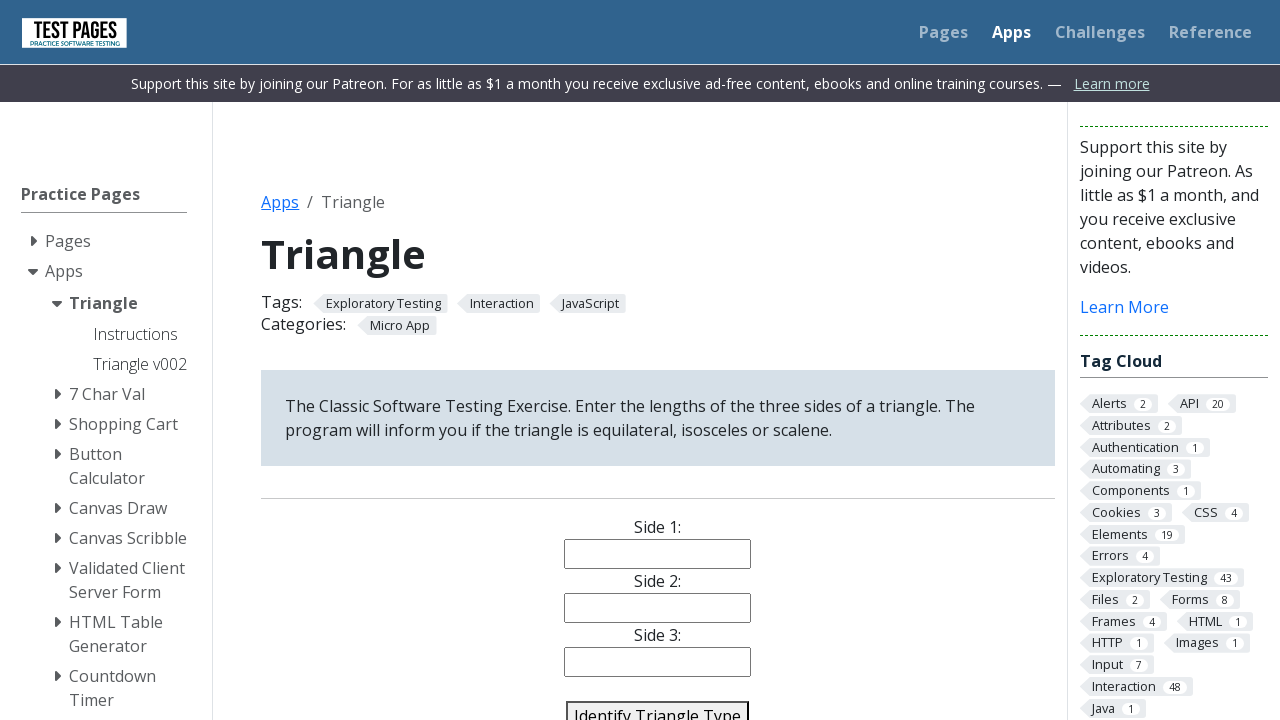

Filled side 1 with value '2' on #side1
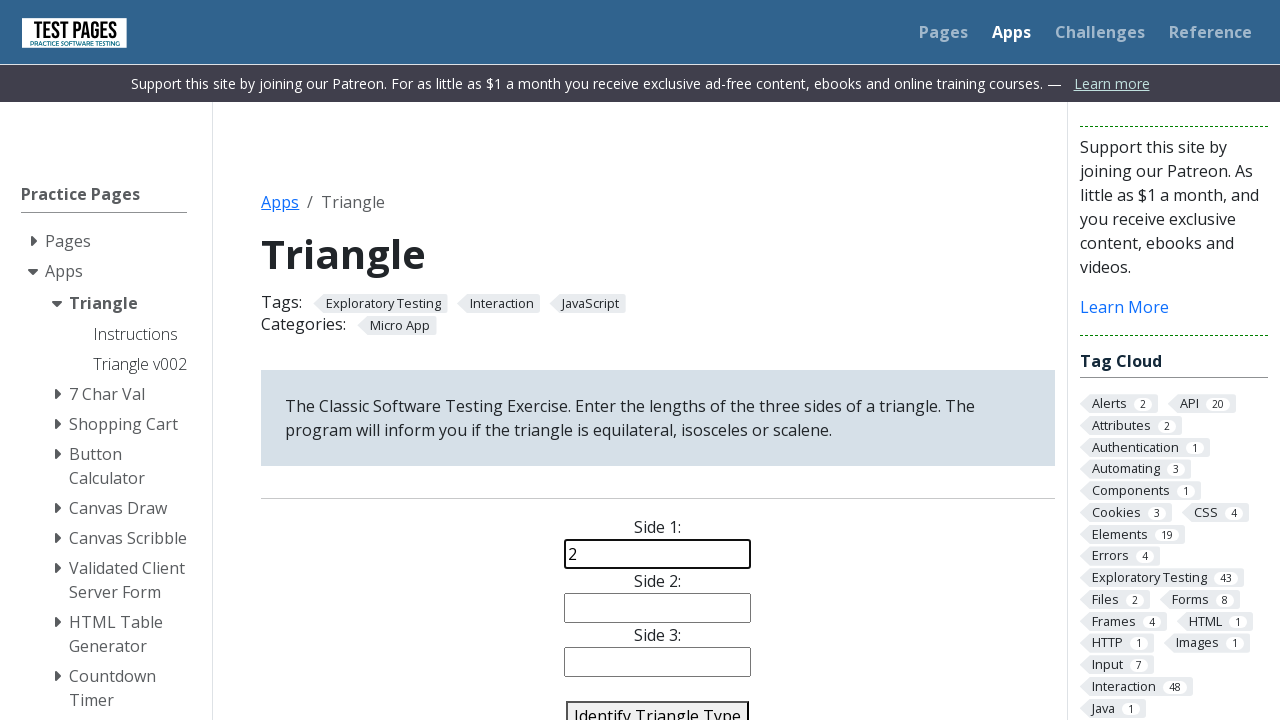

Filled side 2 with value '3' on #side2
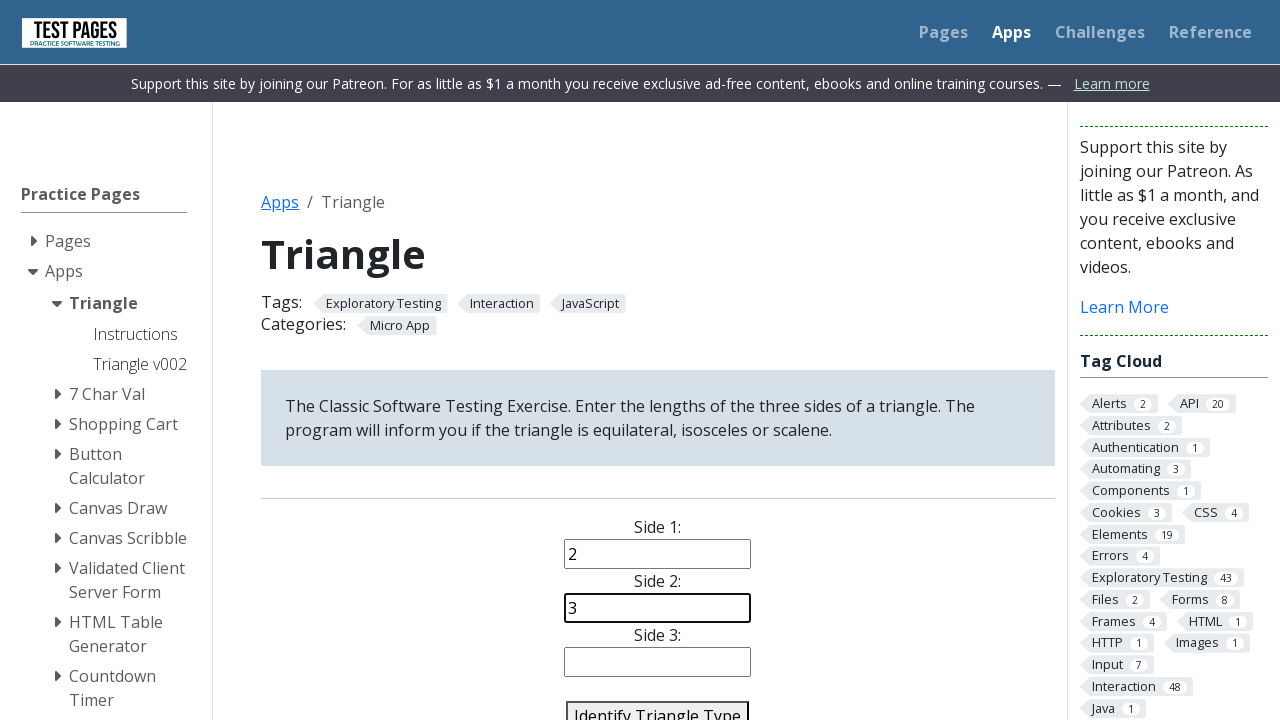

Filled side 3 with value '7' on #side3
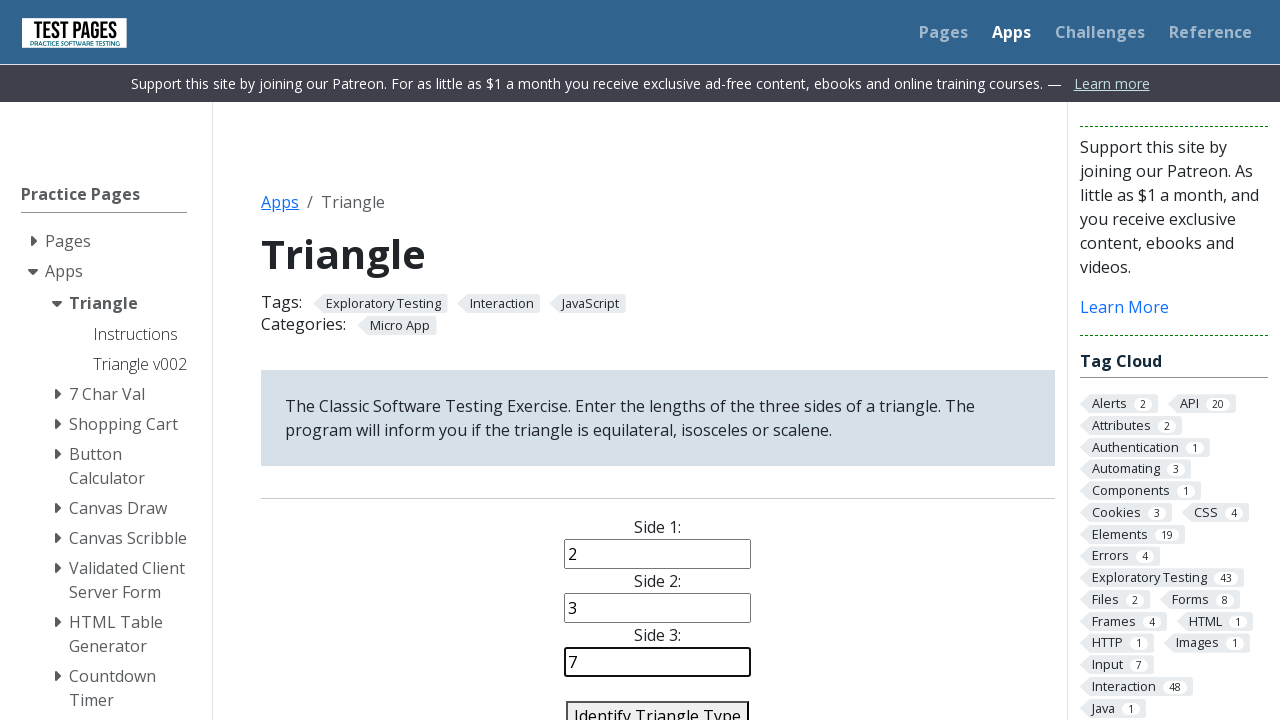

Clicked identify triangle button at (658, 705) on #identify-triangle-action
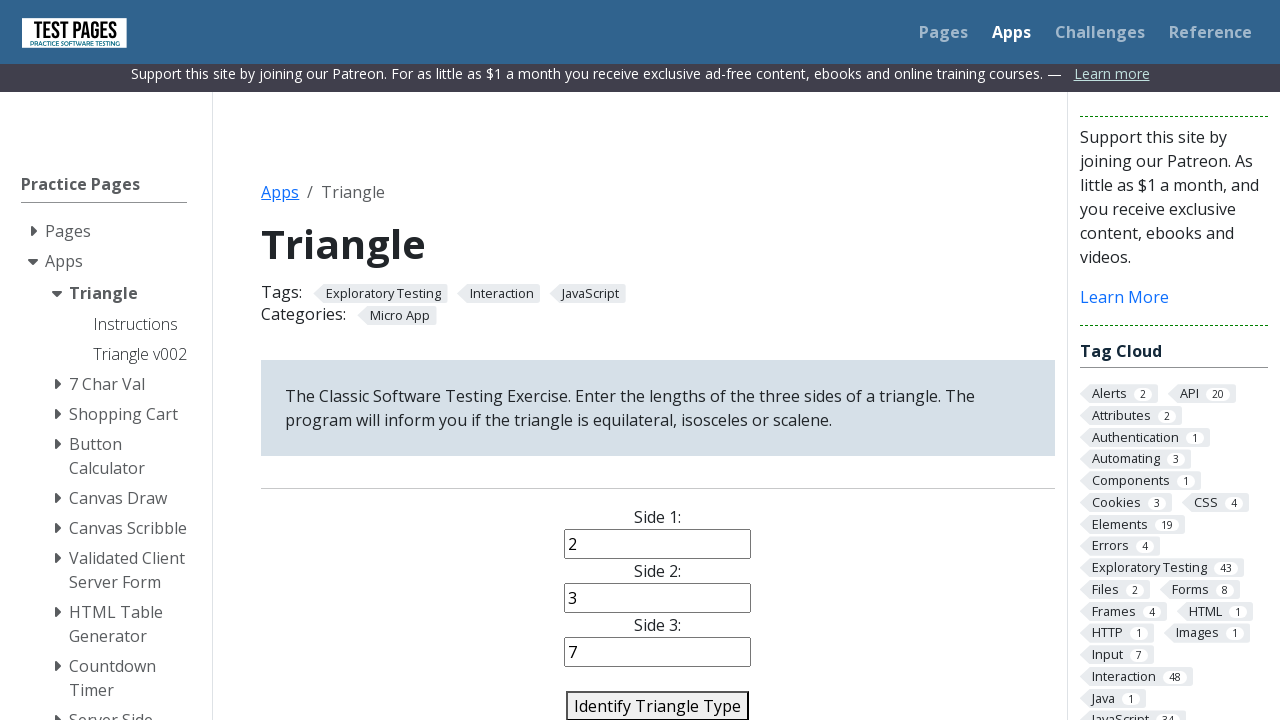

Triangle type result appeared on page
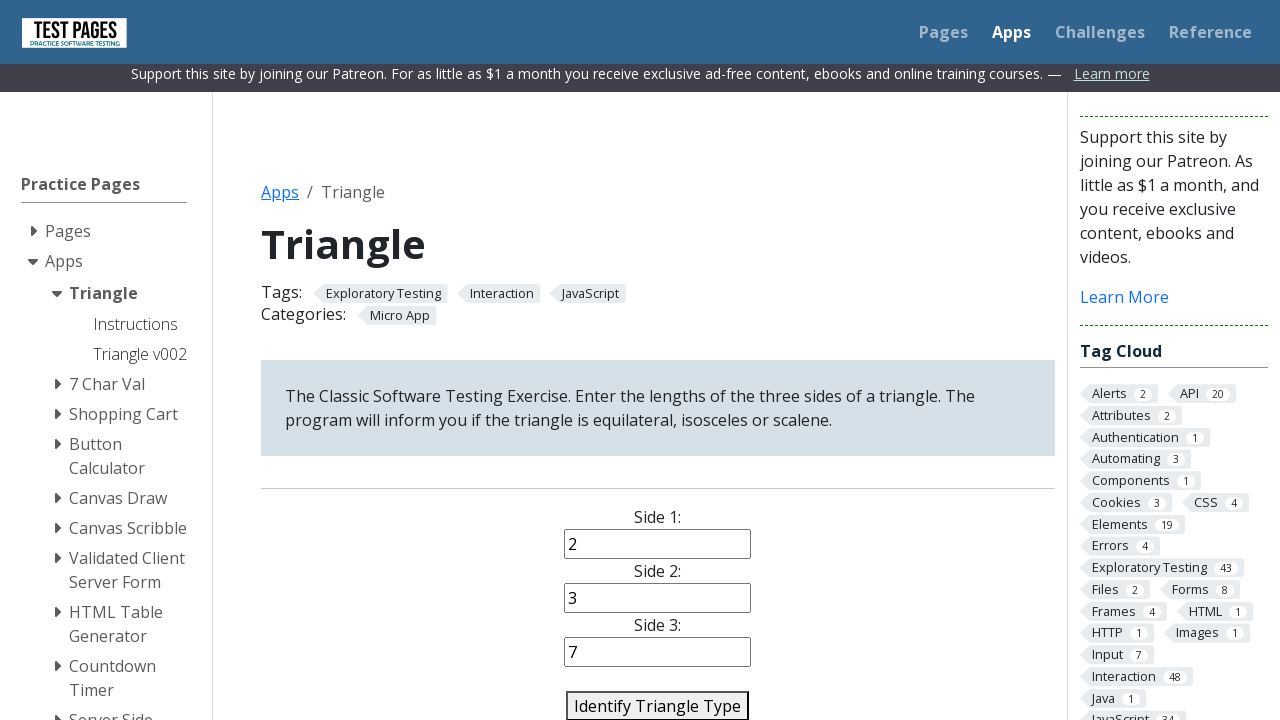

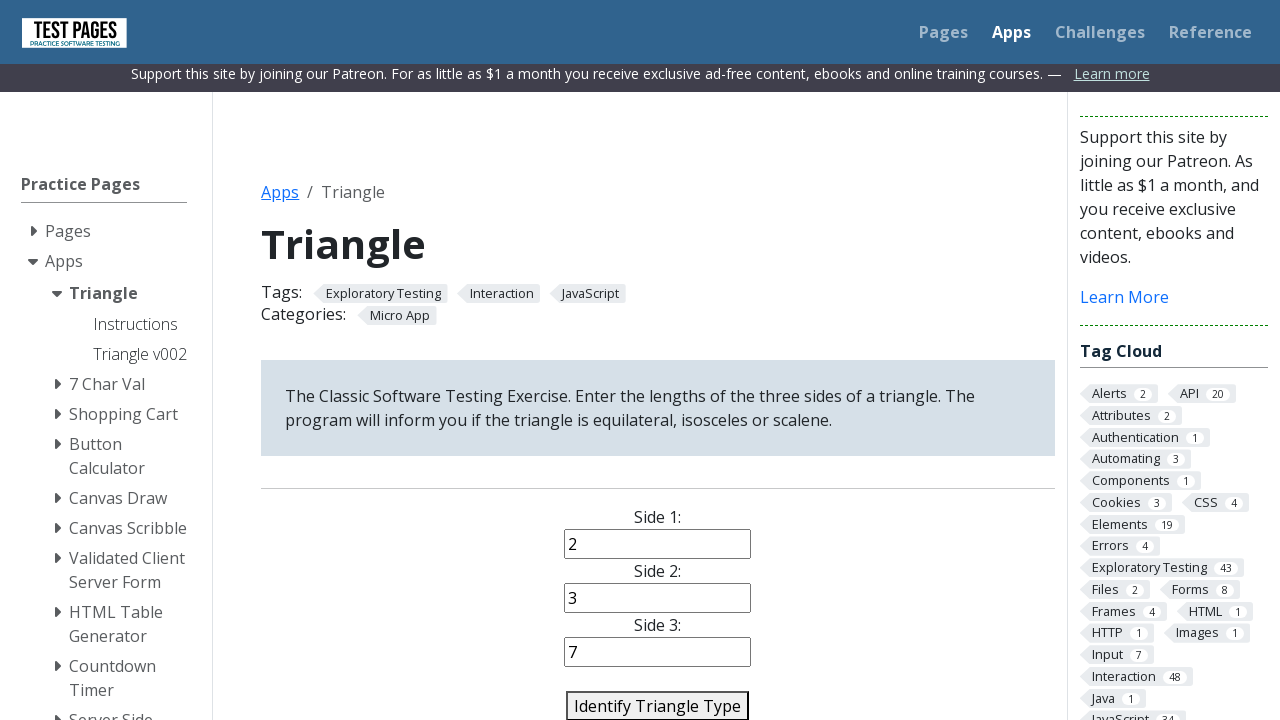